Navigates to the-internet.herokuapp.com and clicks on the "Inputs" link to navigate to the inputs page

Starting URL: https://the-internet.herokuapp.com/

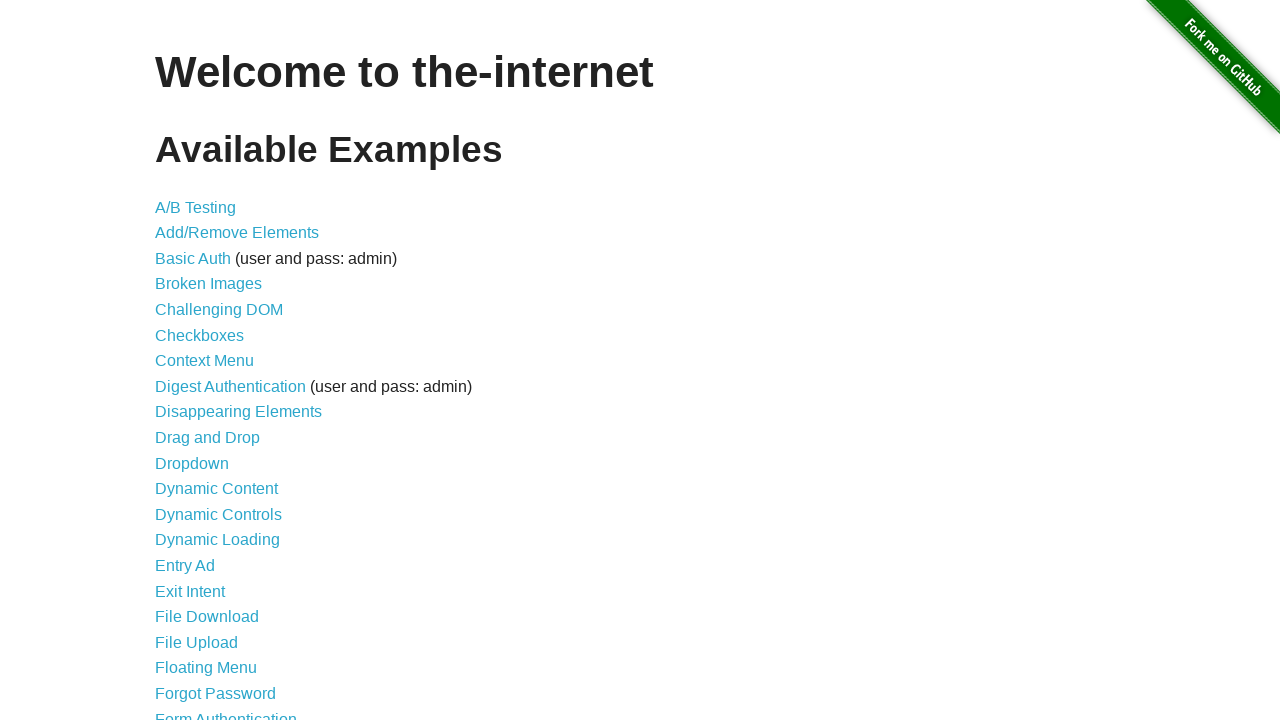

Navigated to https://the-internet.herokuapp.com/
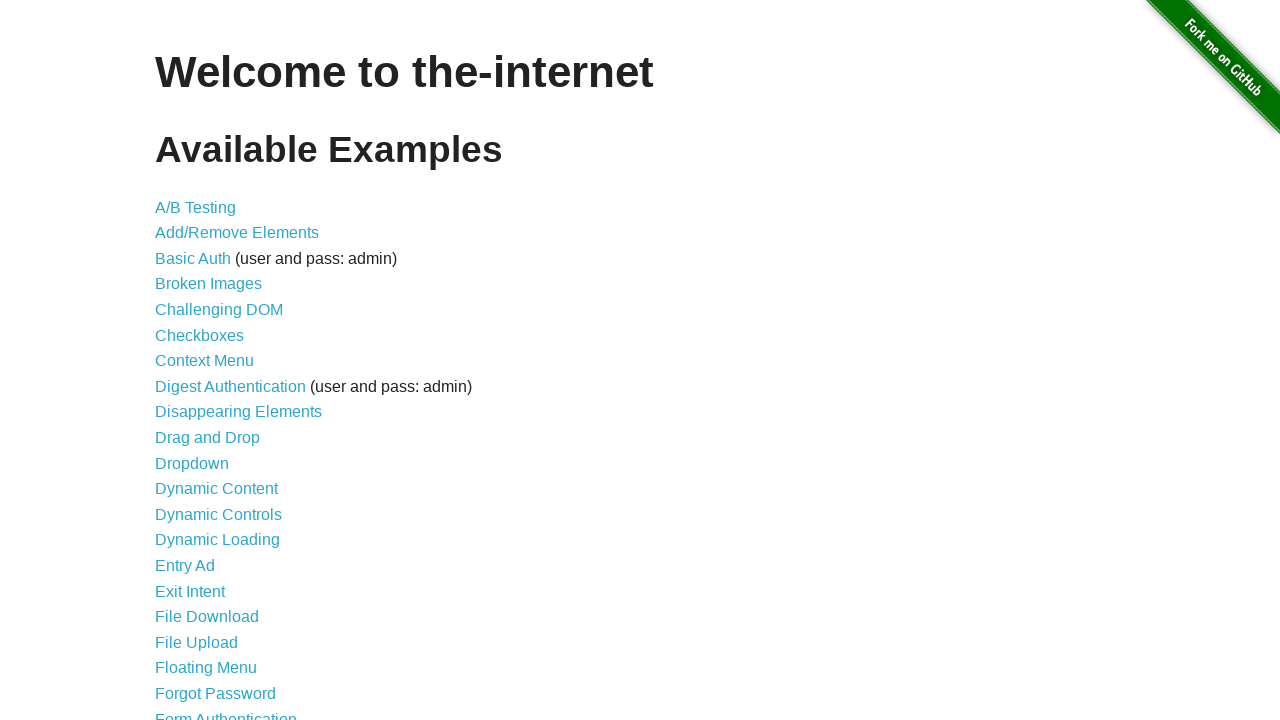

Clicked on the 'Inputs' link at (176, 361) on a:text('Inputs')
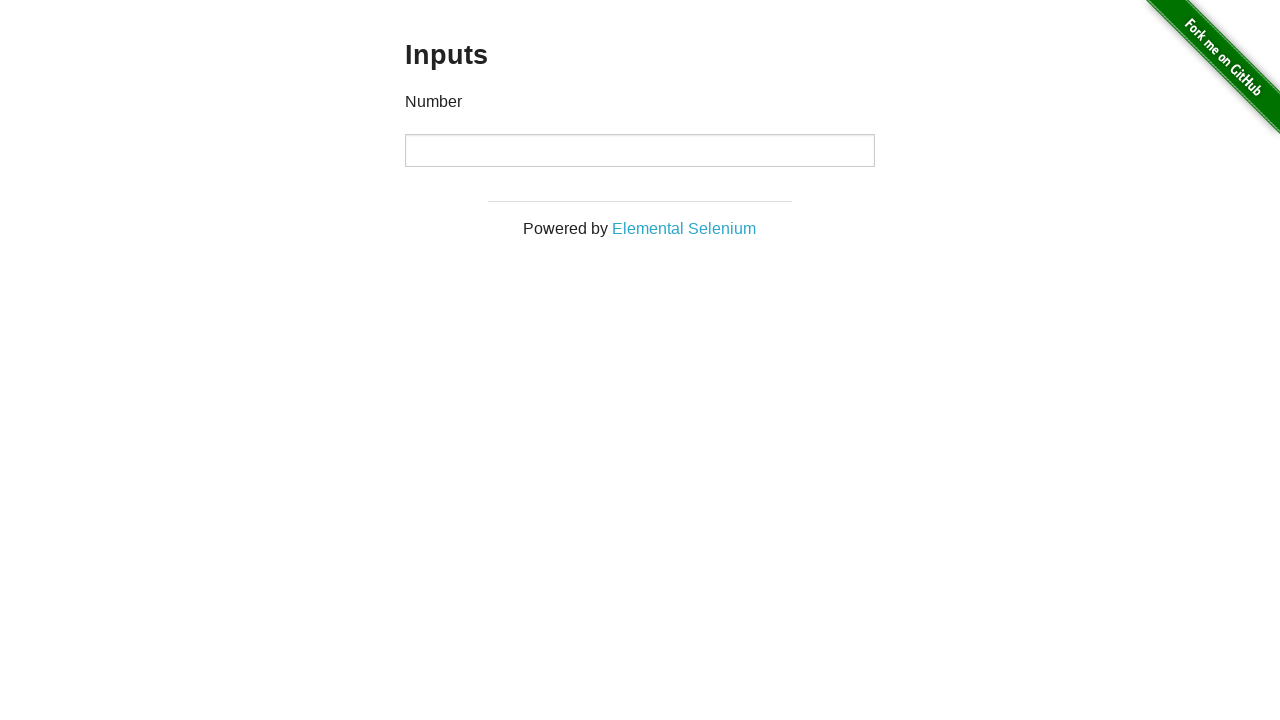

Page load completed and navigated to inputs page
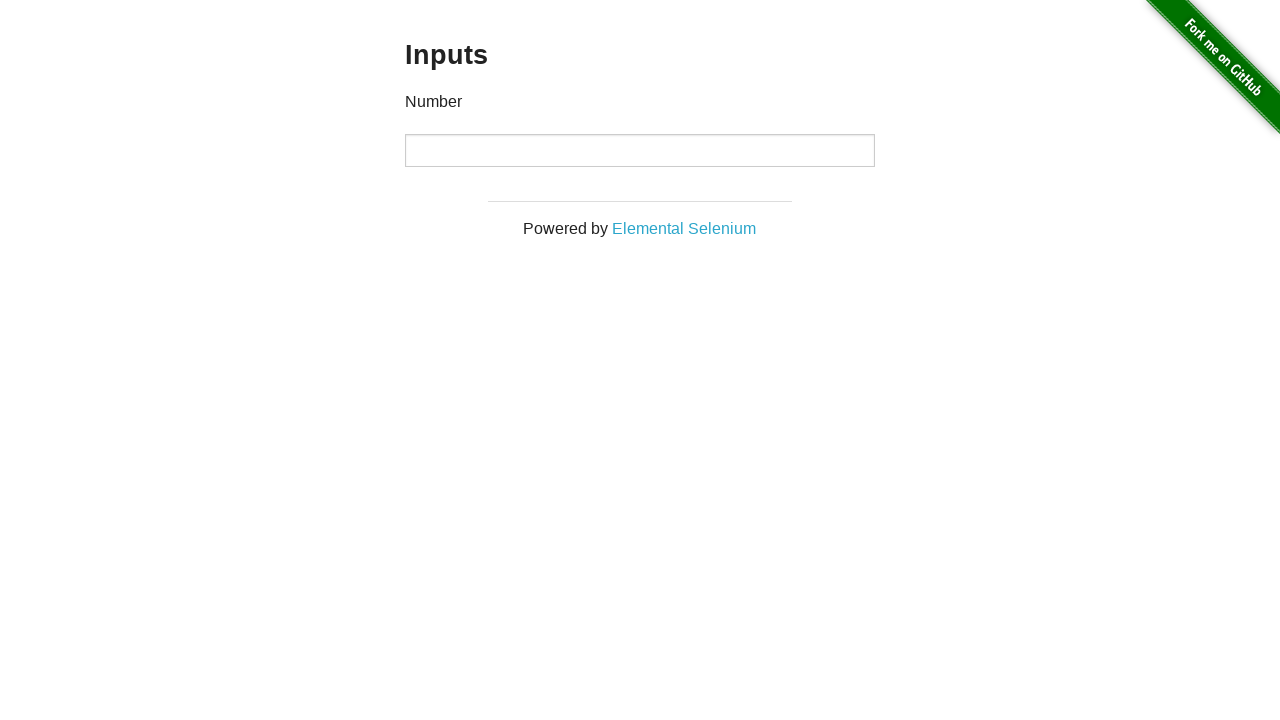

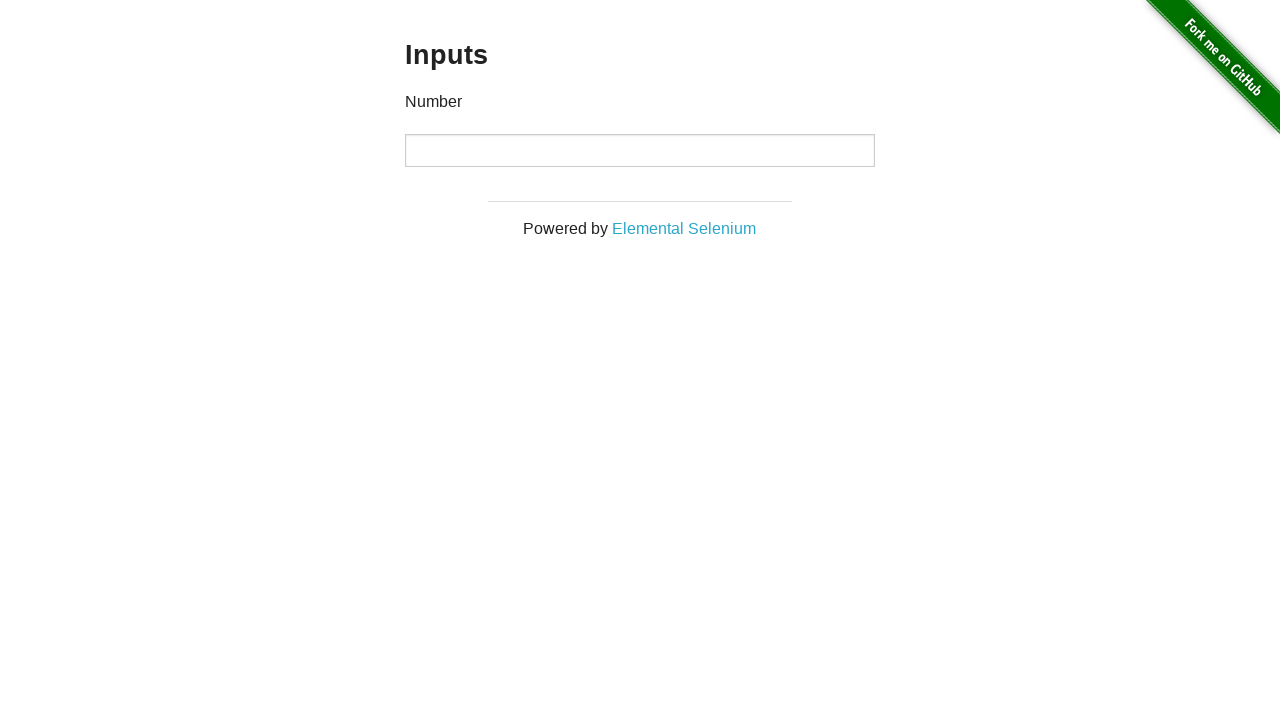